Tests basic HTML form interactions by filling username, password, and textarea fields, then verifies that the cancel/reset button is visible on the page.

Starting URL: https://testpages.herokuapp.com/styled/basic-html-form-test.html

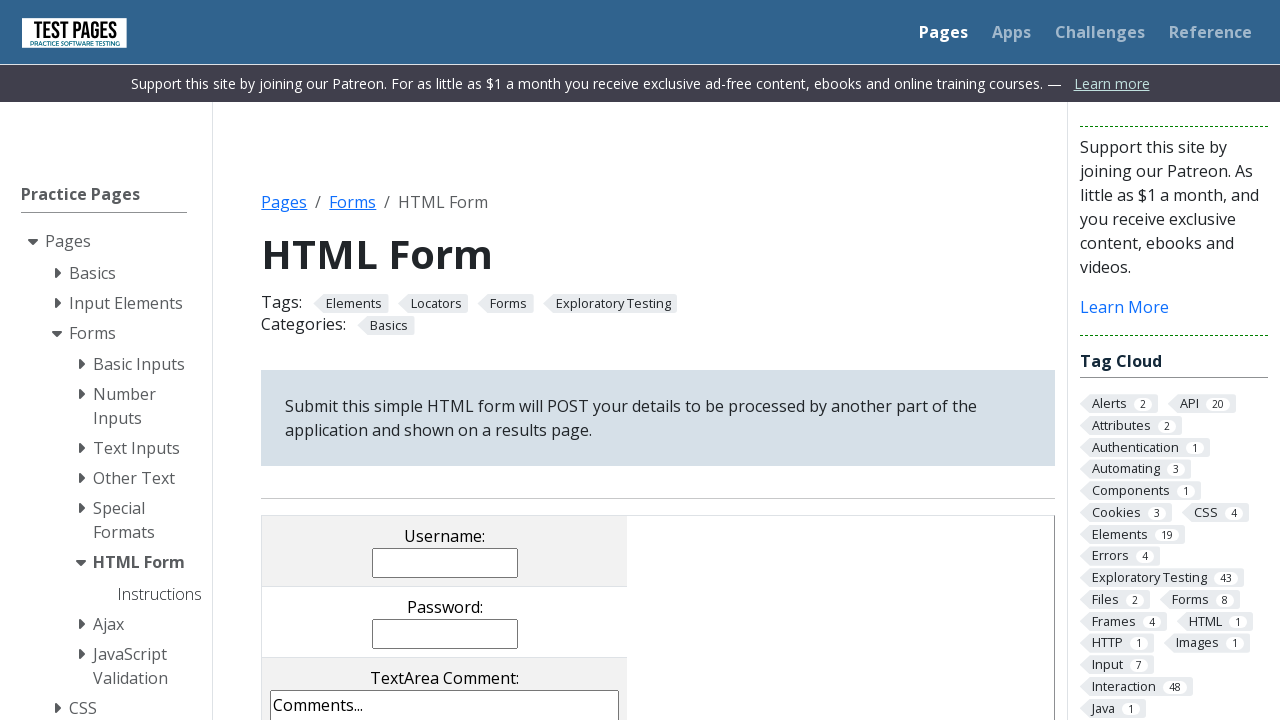

Filled username field with 'john_doe' on input[name='username']
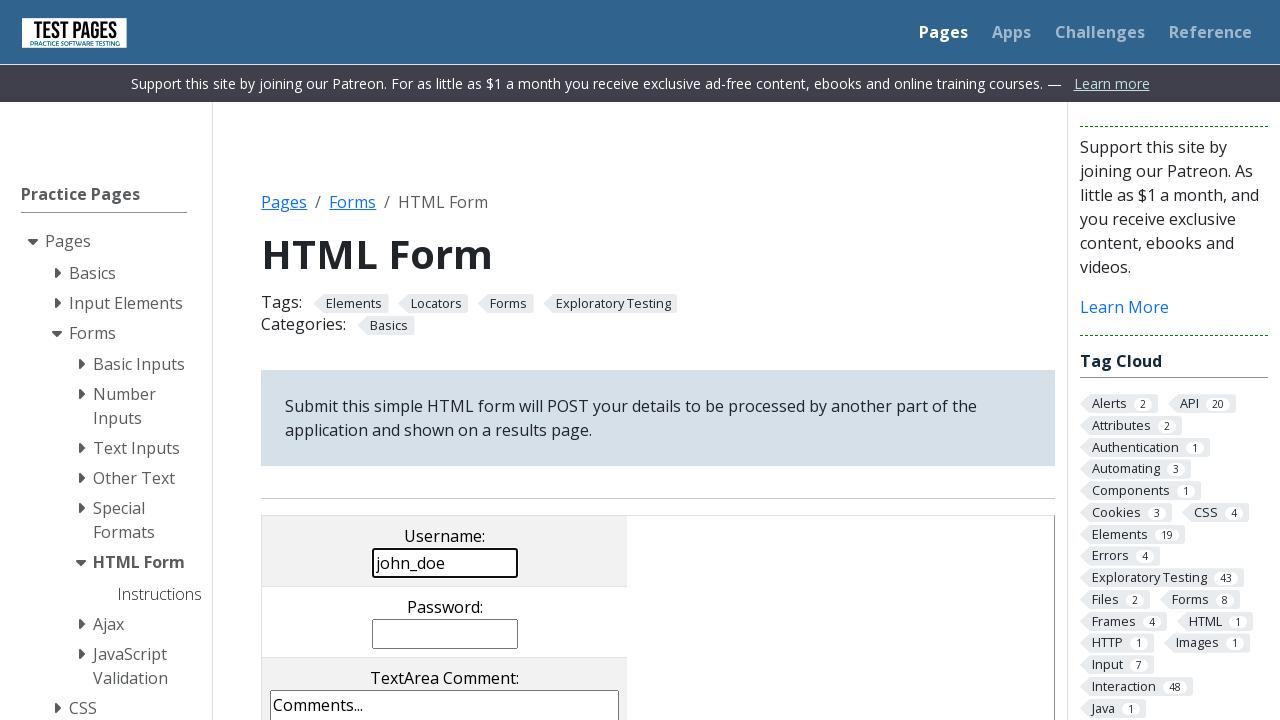

Filled password field with '123' on input[name='password']
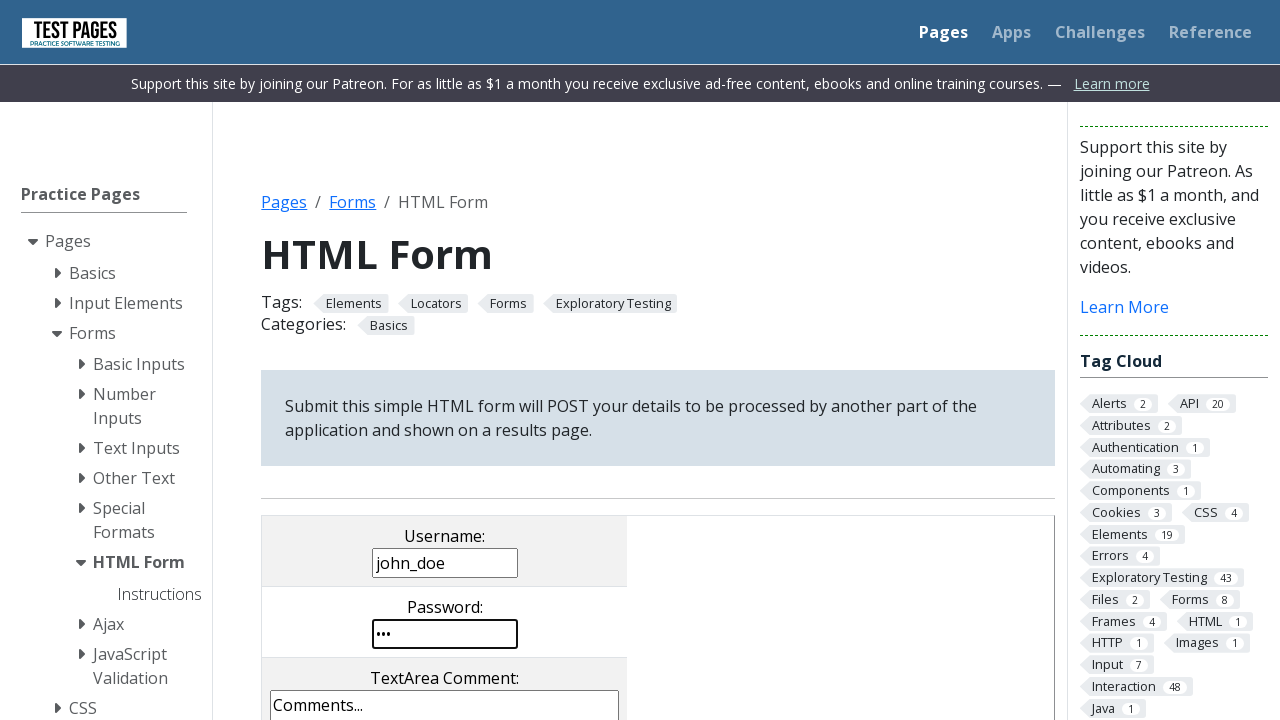

Filled textarea comments field with 'Hello World' on textarea[name='comments']
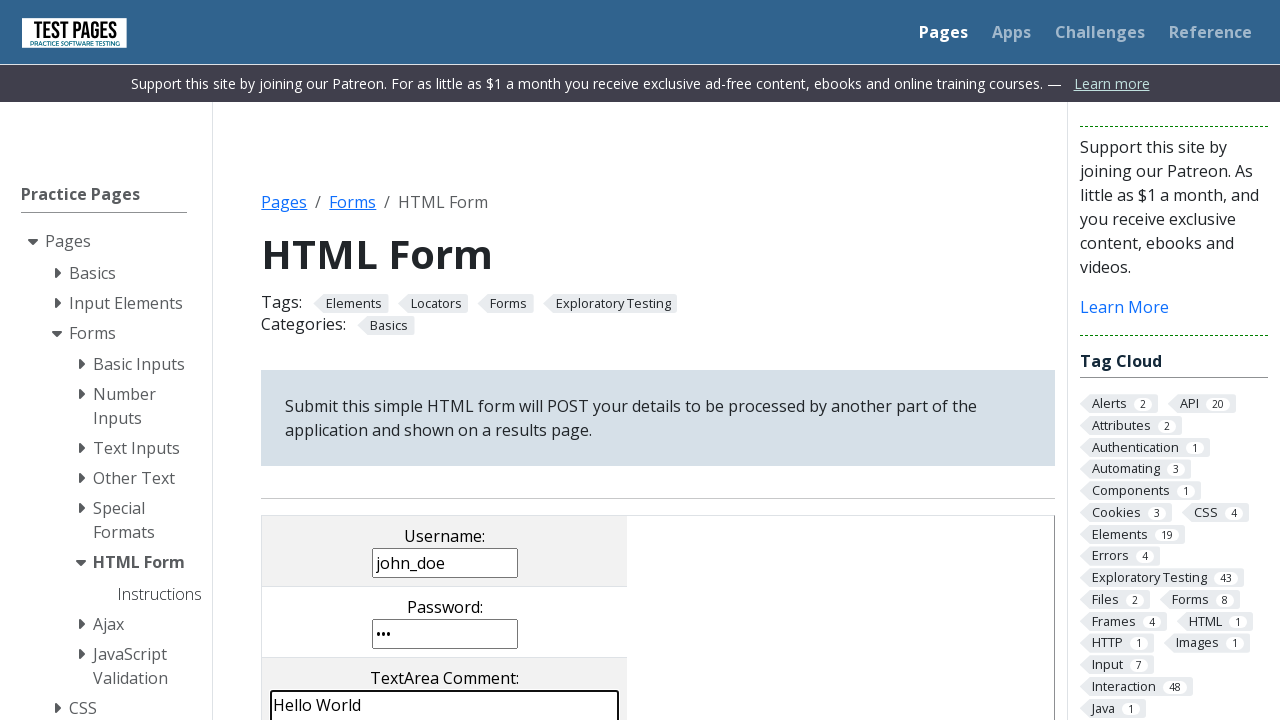

Located cancel/reset button element
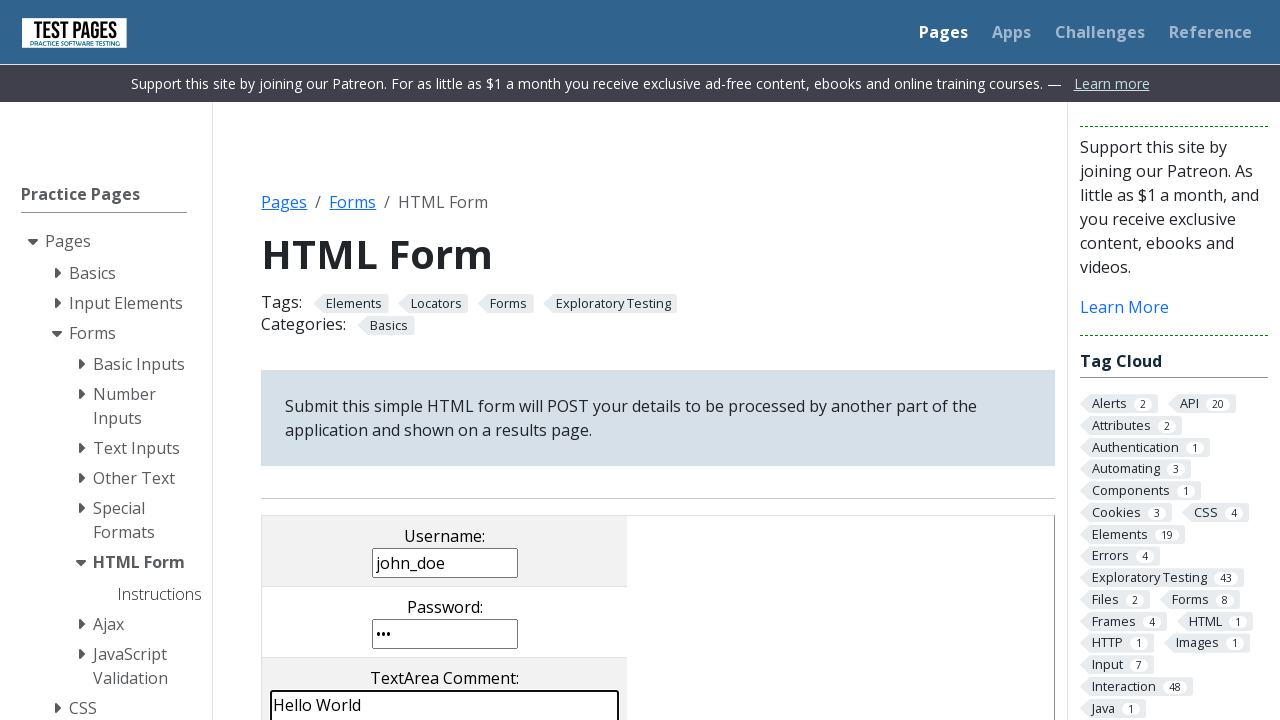

Verified that cancel/reset button is visible
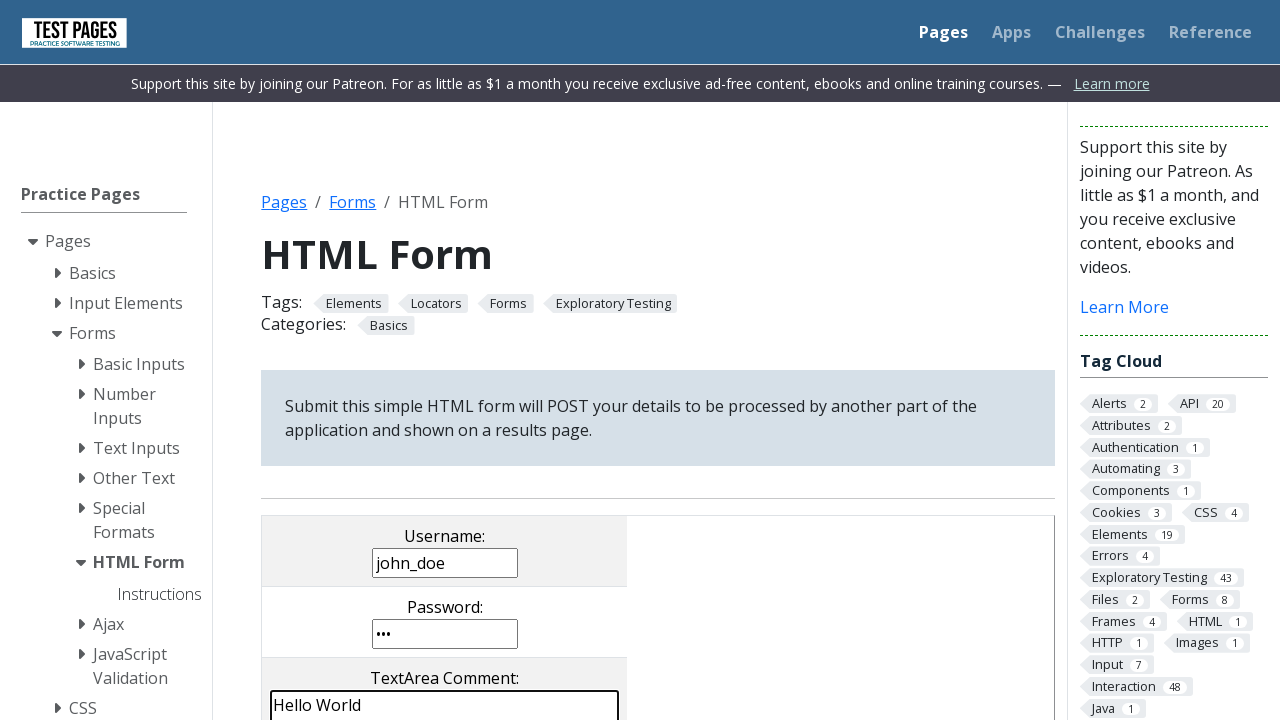

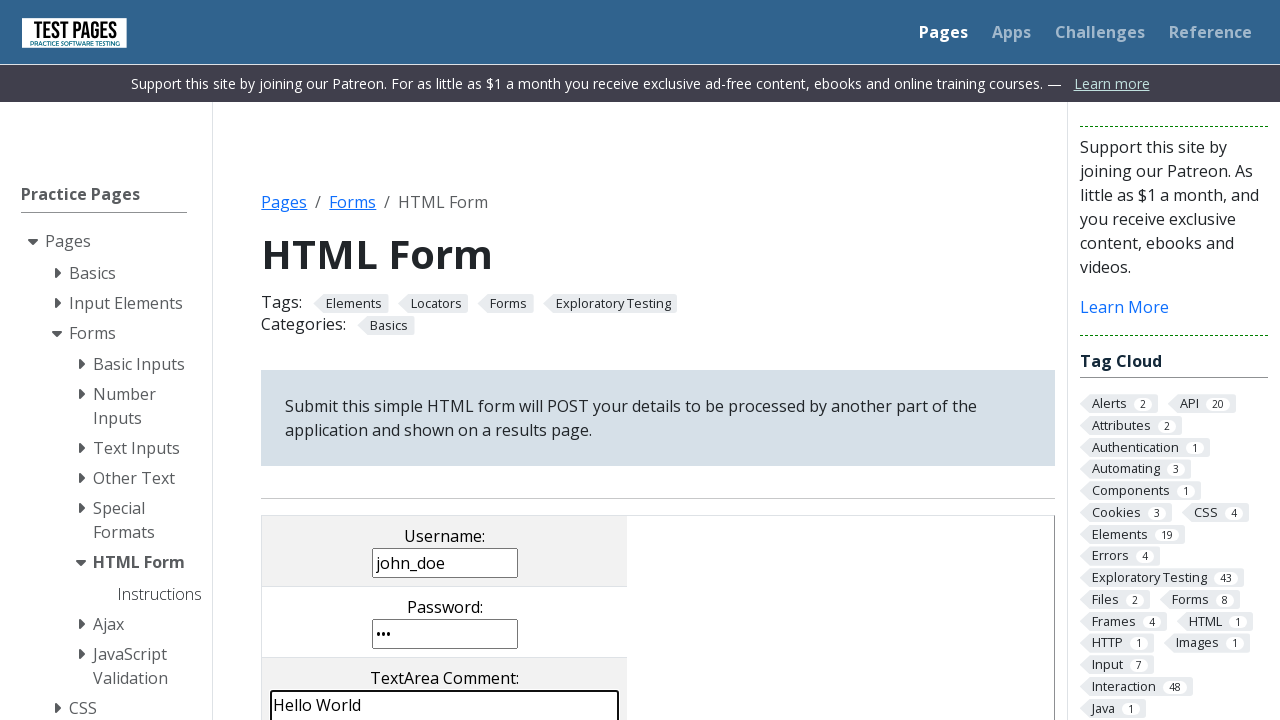